Tests email field validation by entering an invalid email format, clearing it, and then entering a valid email to verify error class behavior.

Starting URL: https://mkt.sispro.com.br/solicite-um-orcamento

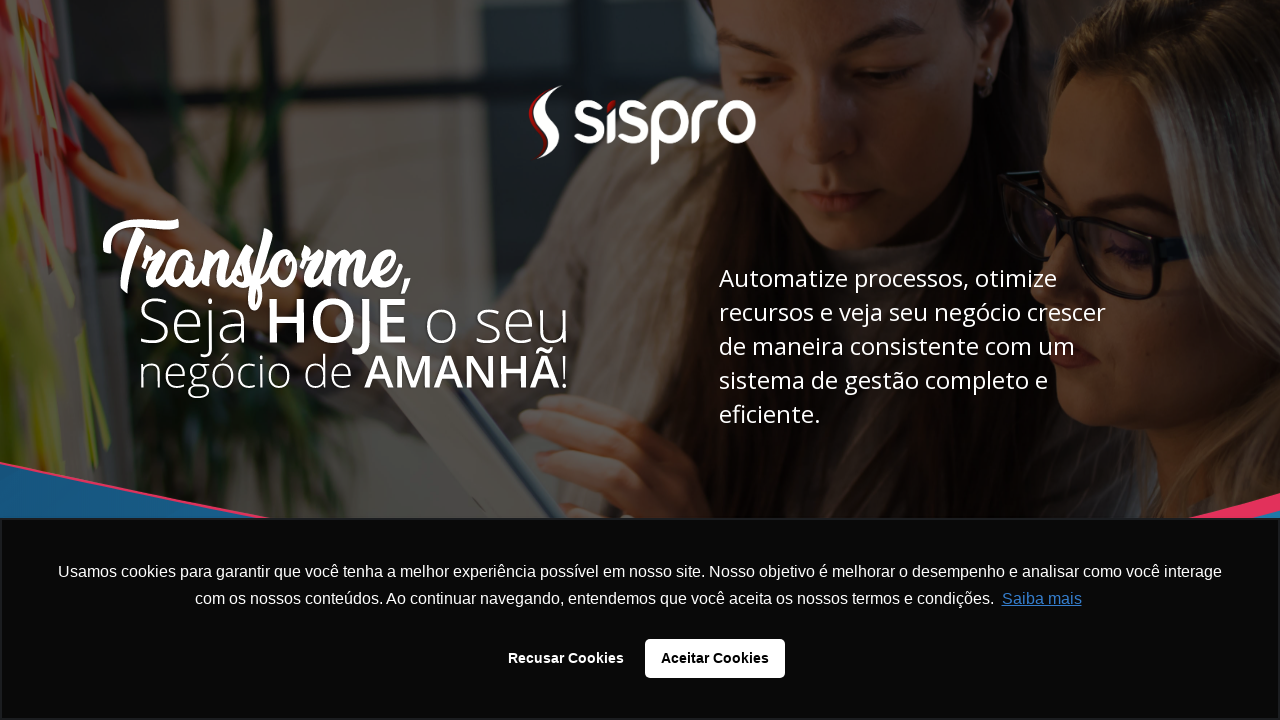

Email input field is visible and loaded
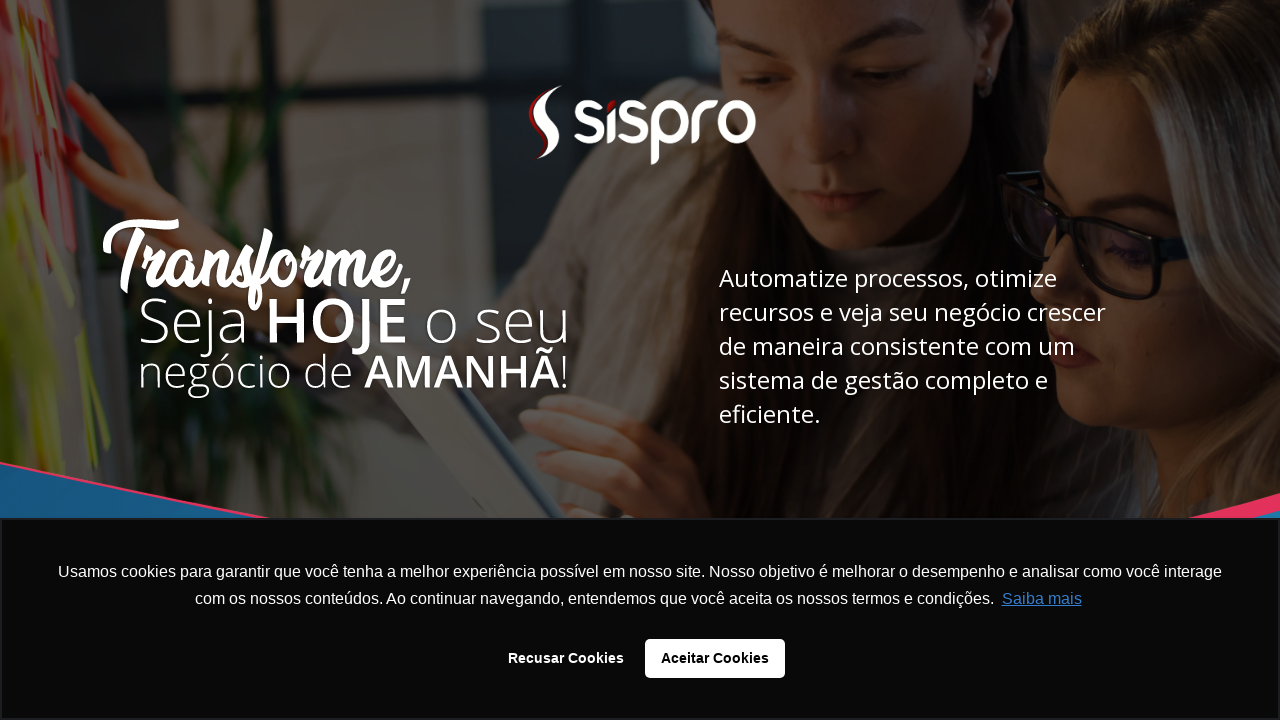

Cleared email input field on input[name="email"]
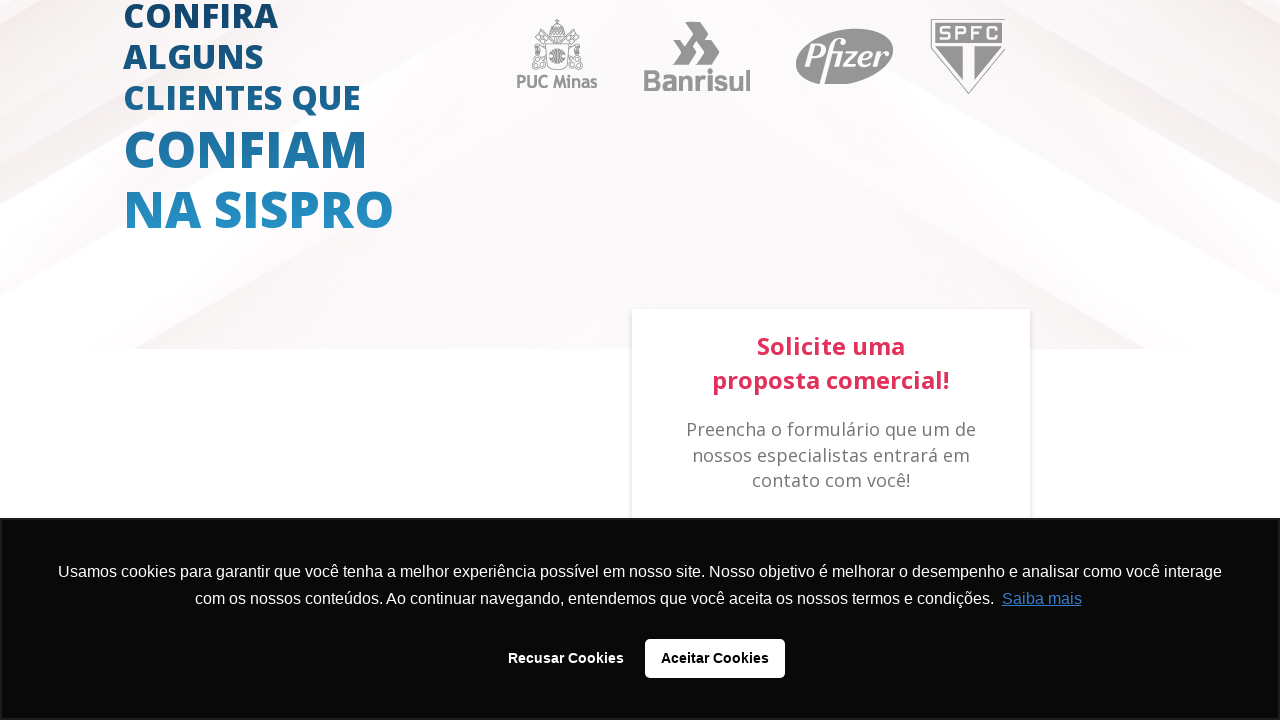

Entered invalid email format 'Invalid@E-mail' on input[name="email"]
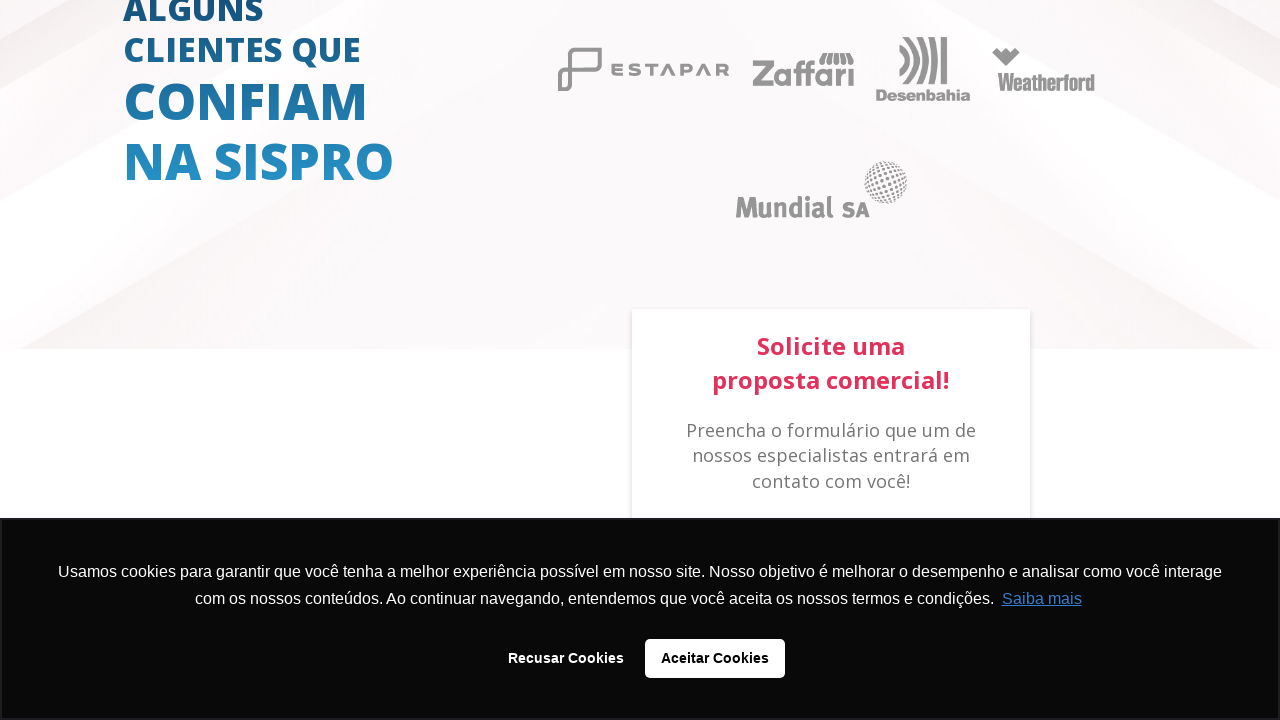

Pressed Tab to trigger email validation on input[name="email"]
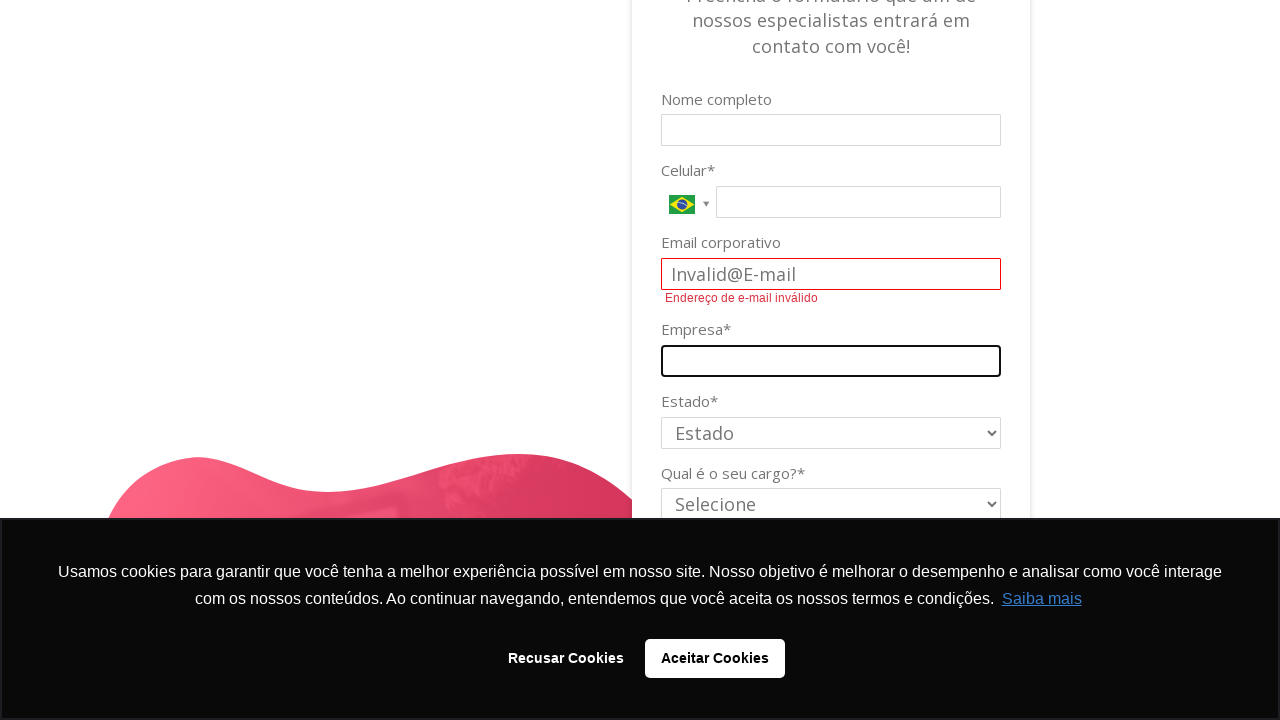

Cleared email input field again on input[name="email"]
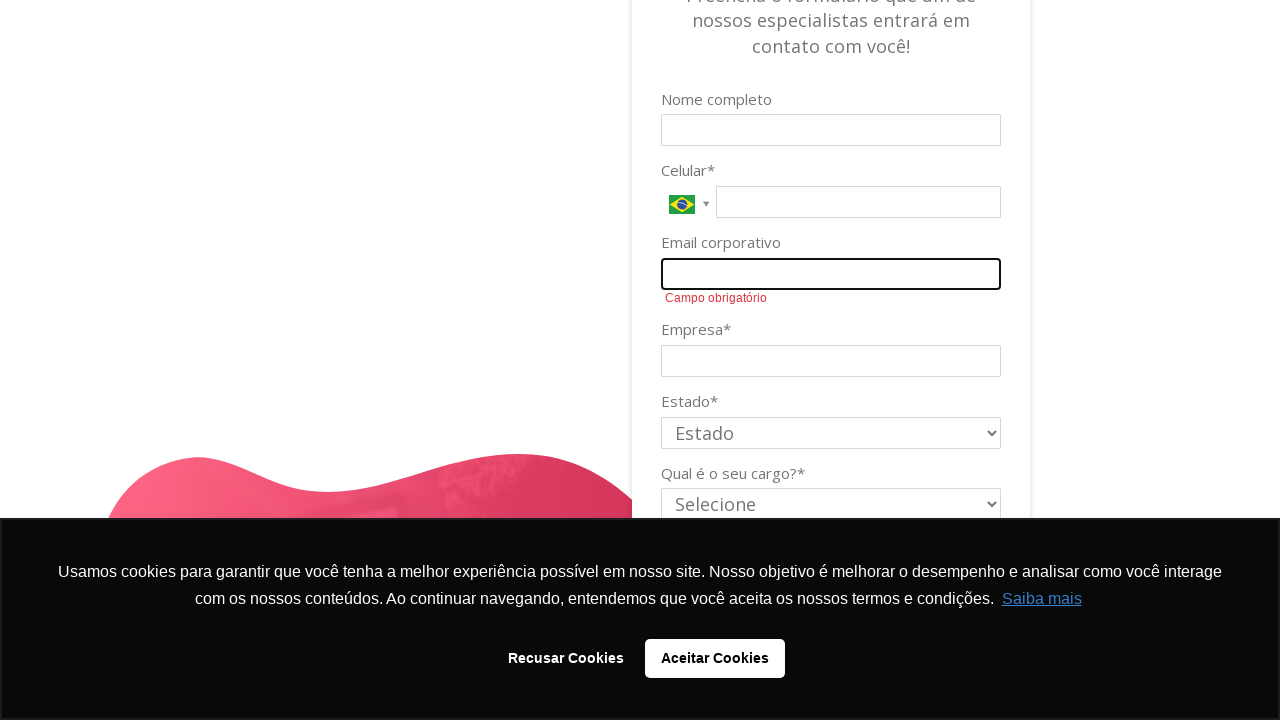

Entered valid email format 'valid@gmail.com' on input[name="email"]
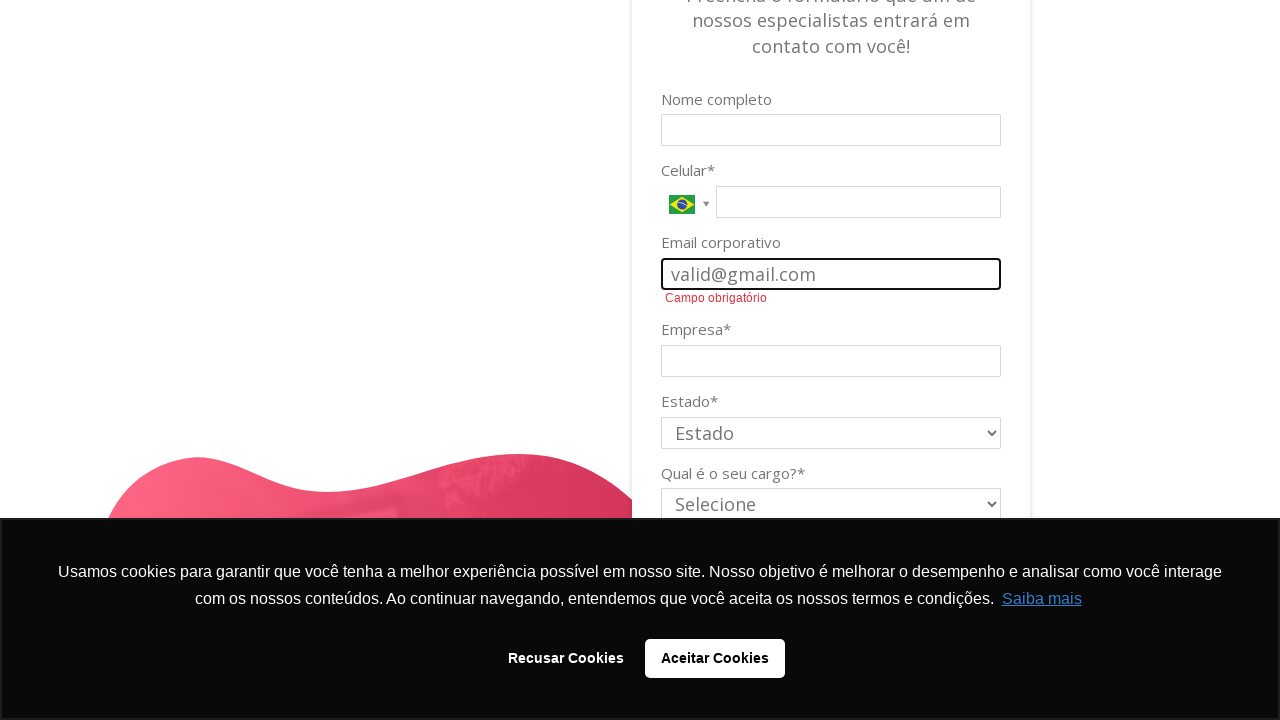

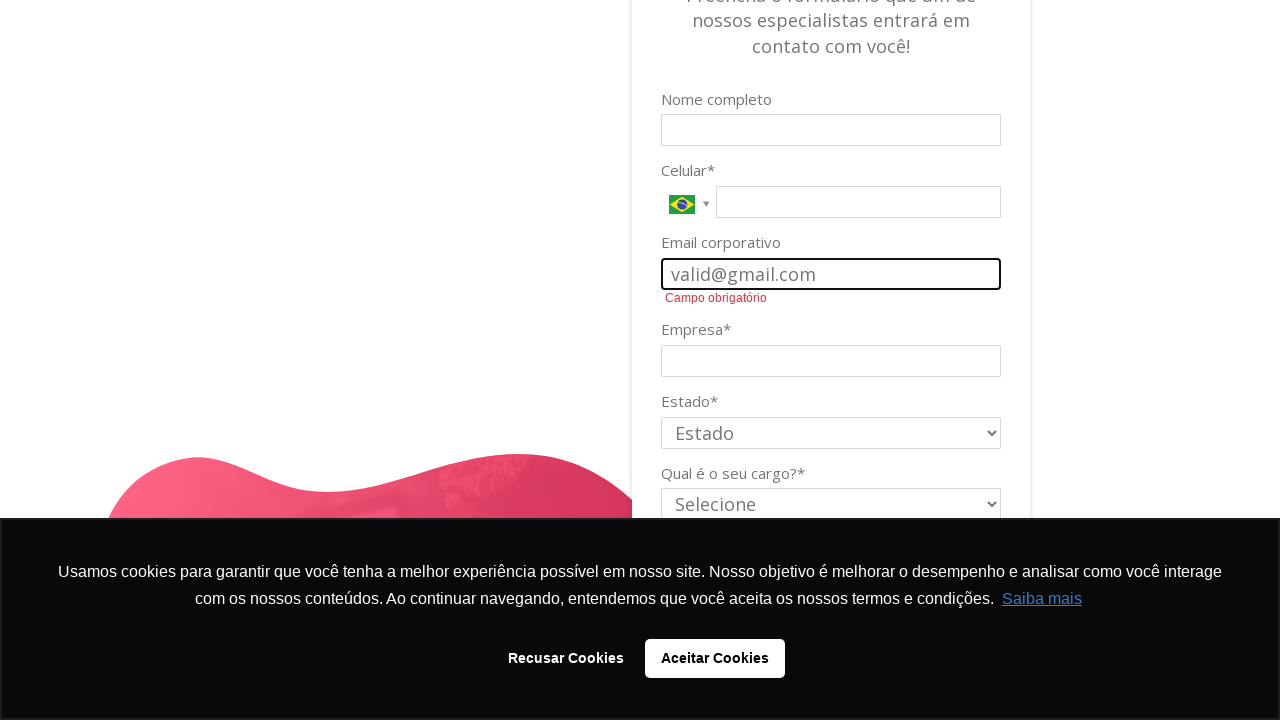